Tests login form validation by clicking the login button without entering credentials and verifying that validation error appears

Starting URL: https://opensource-demo.orangehrmlive.com/web/index.php/auth/login

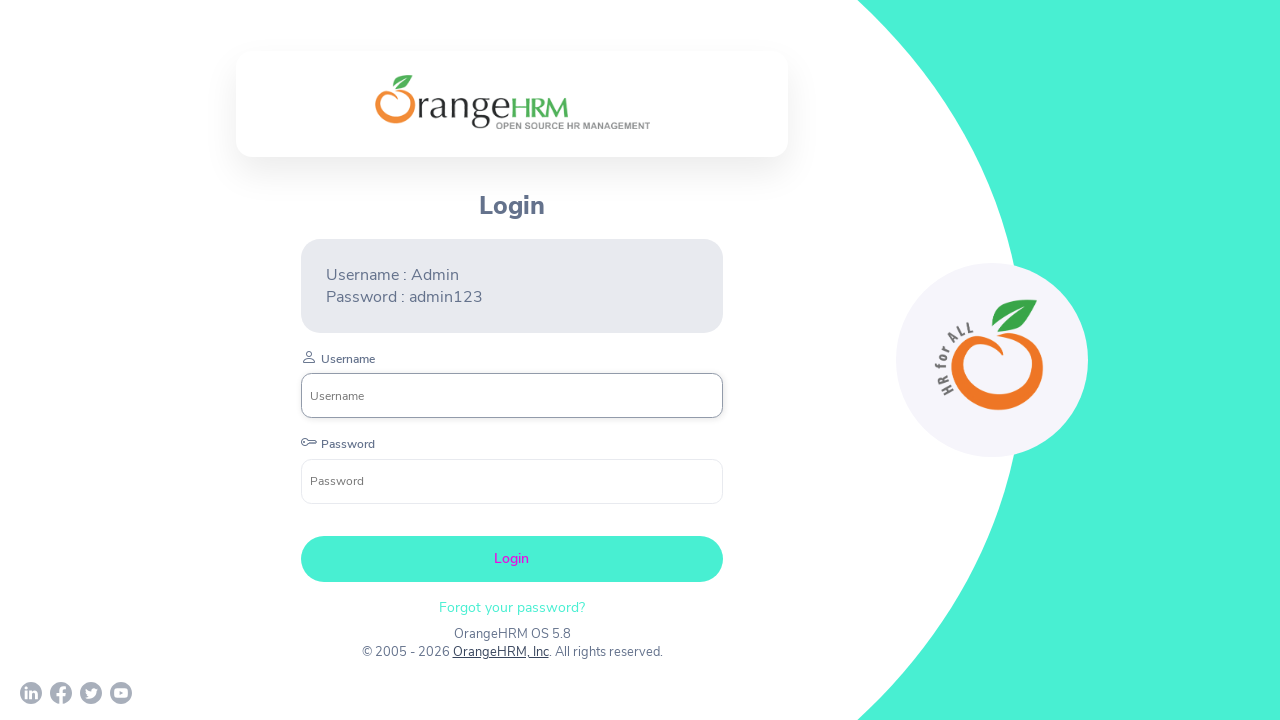

Login button is visible and ready to click
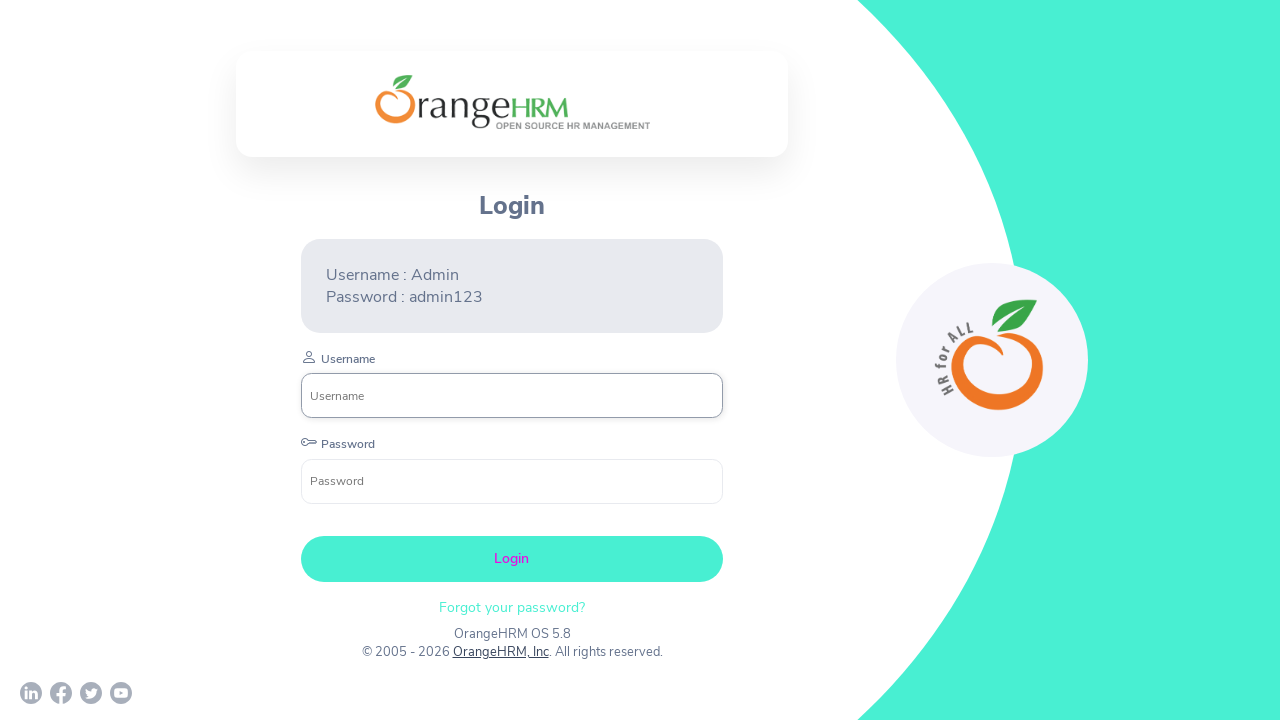

Clicked login button without entering credentials at (512, 559) on button:has-text('Login')
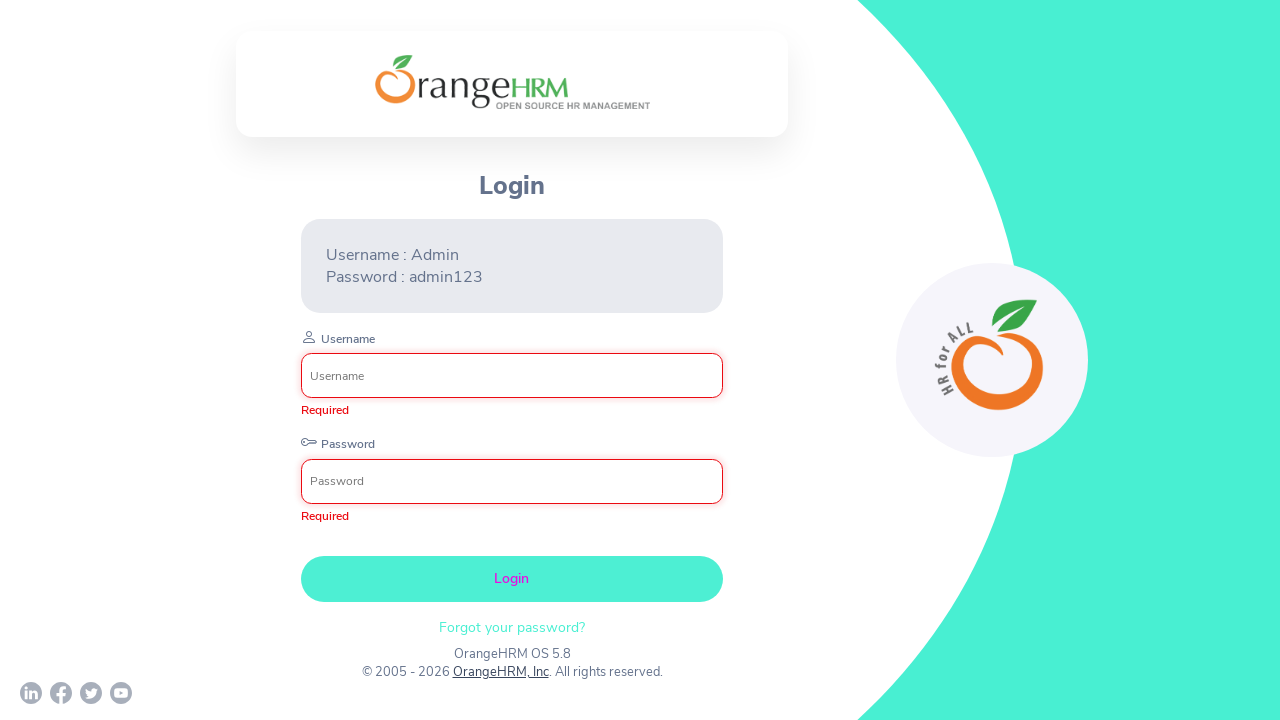

Validation error message 'Required' appeared
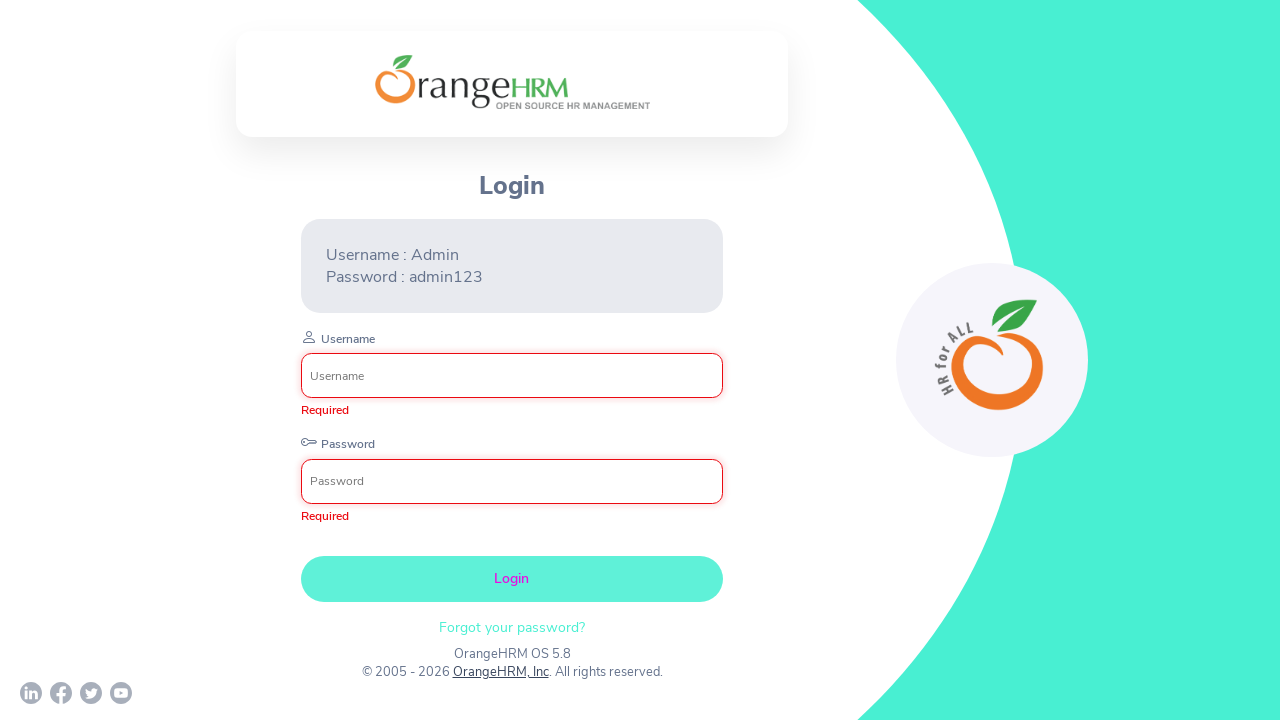

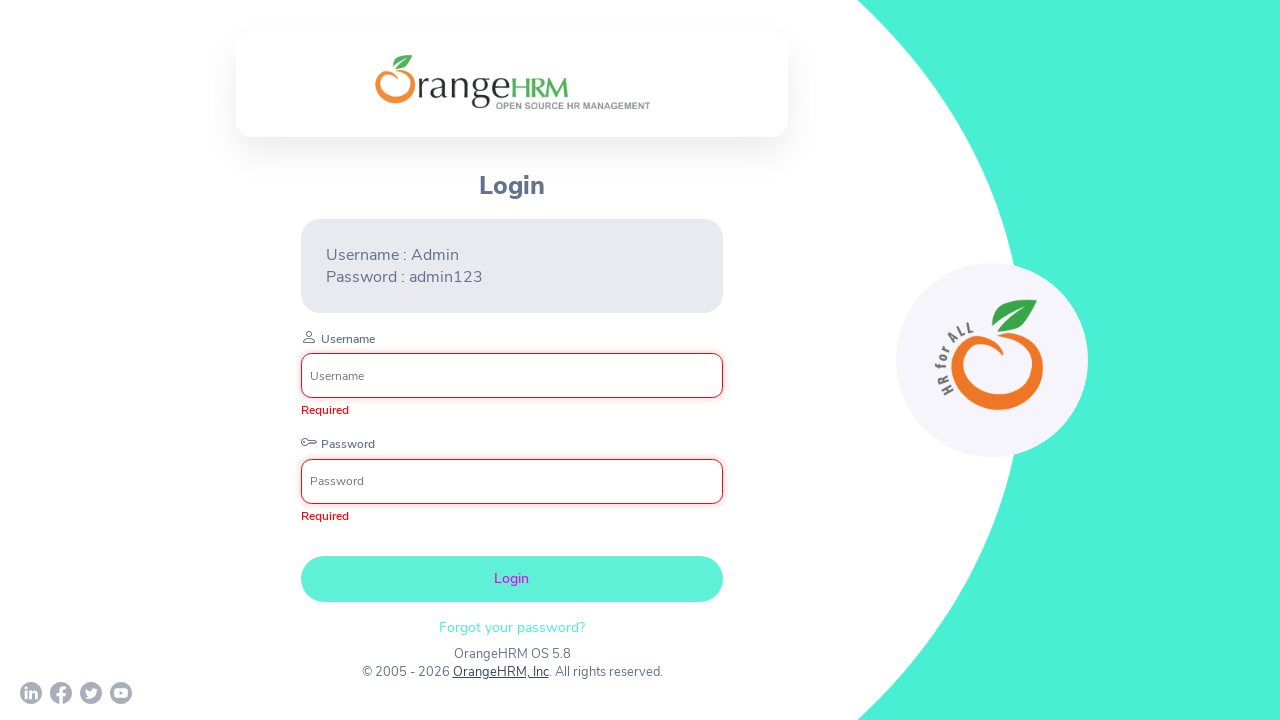